Tests a courses table on an automation practice page by verifying the table has 3 headers (Instructor, Course, Price) and checking that a specific cell contains "JMETER"

Starting URL: https://rahulshettyacademy.com/AutomationPractice/

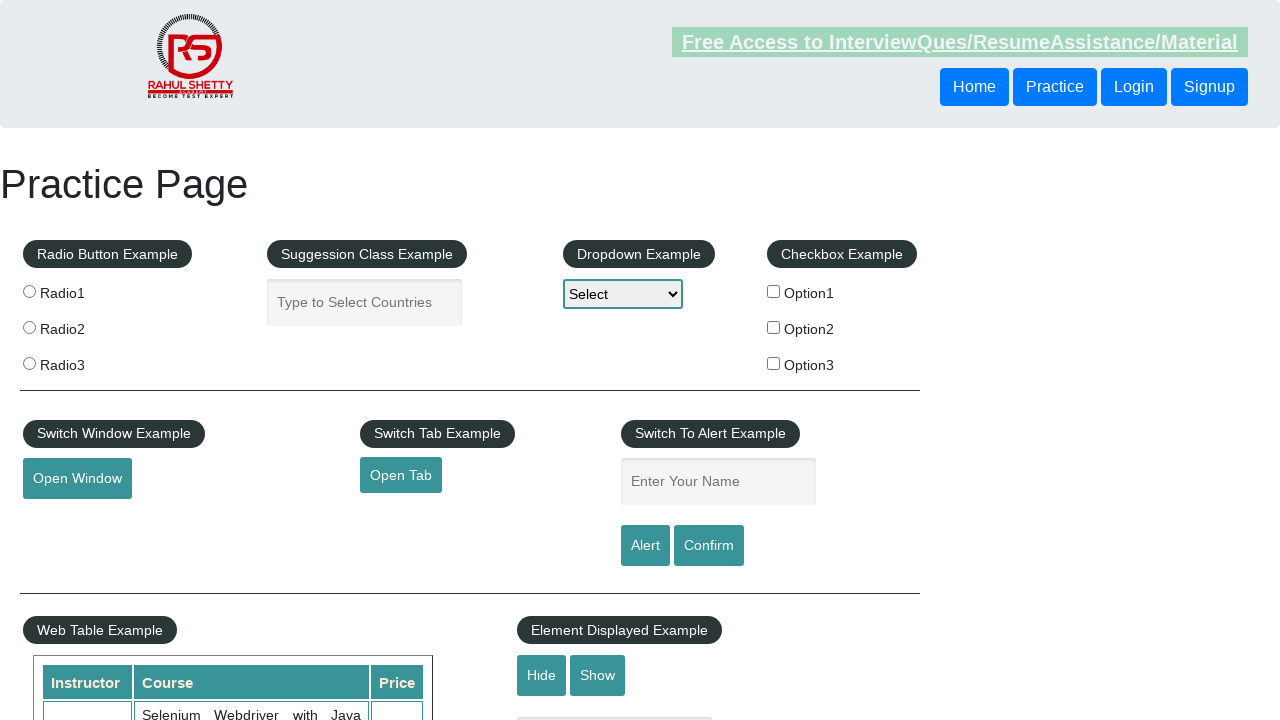

Waited for courses table to load
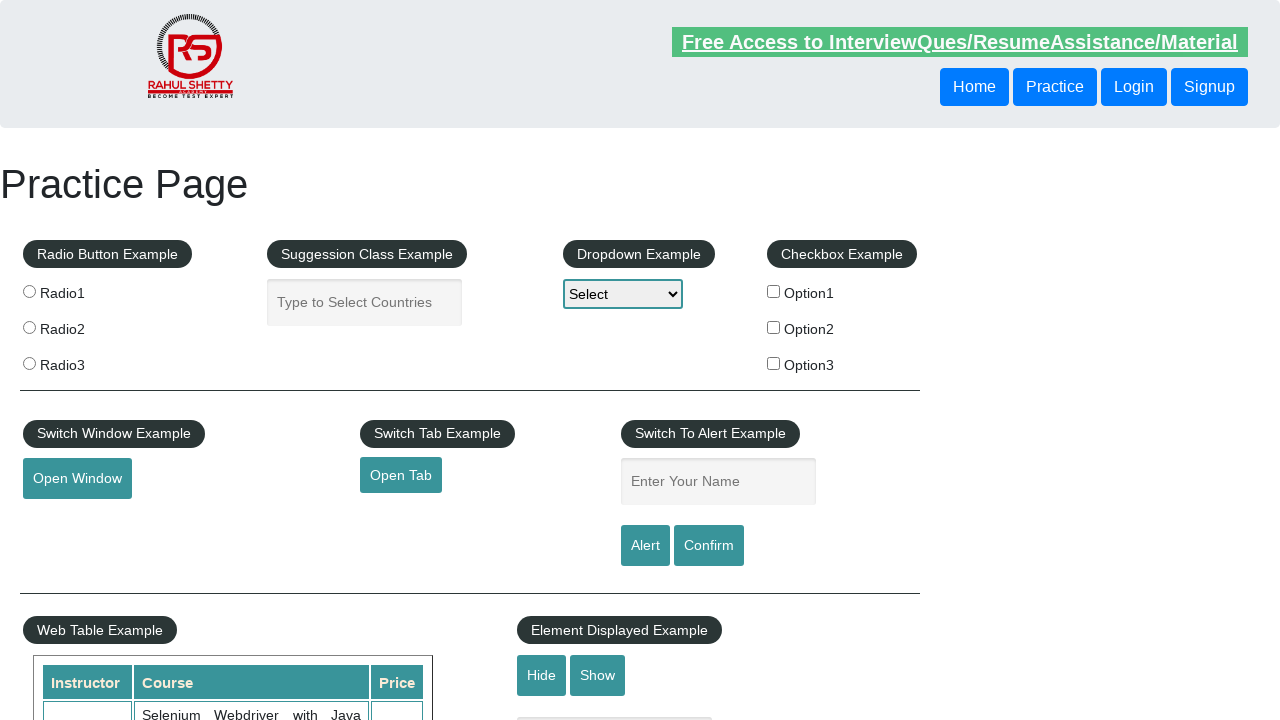

Retrieved all table headers
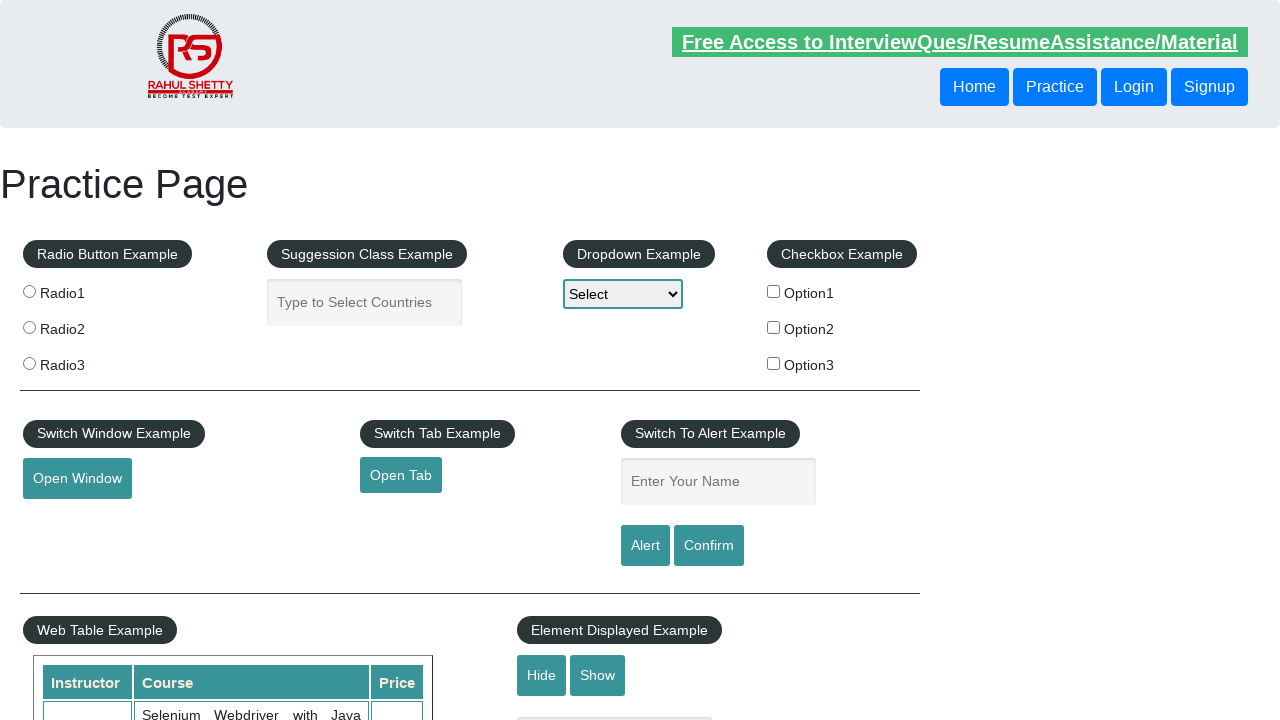

Verified table has 3 headers
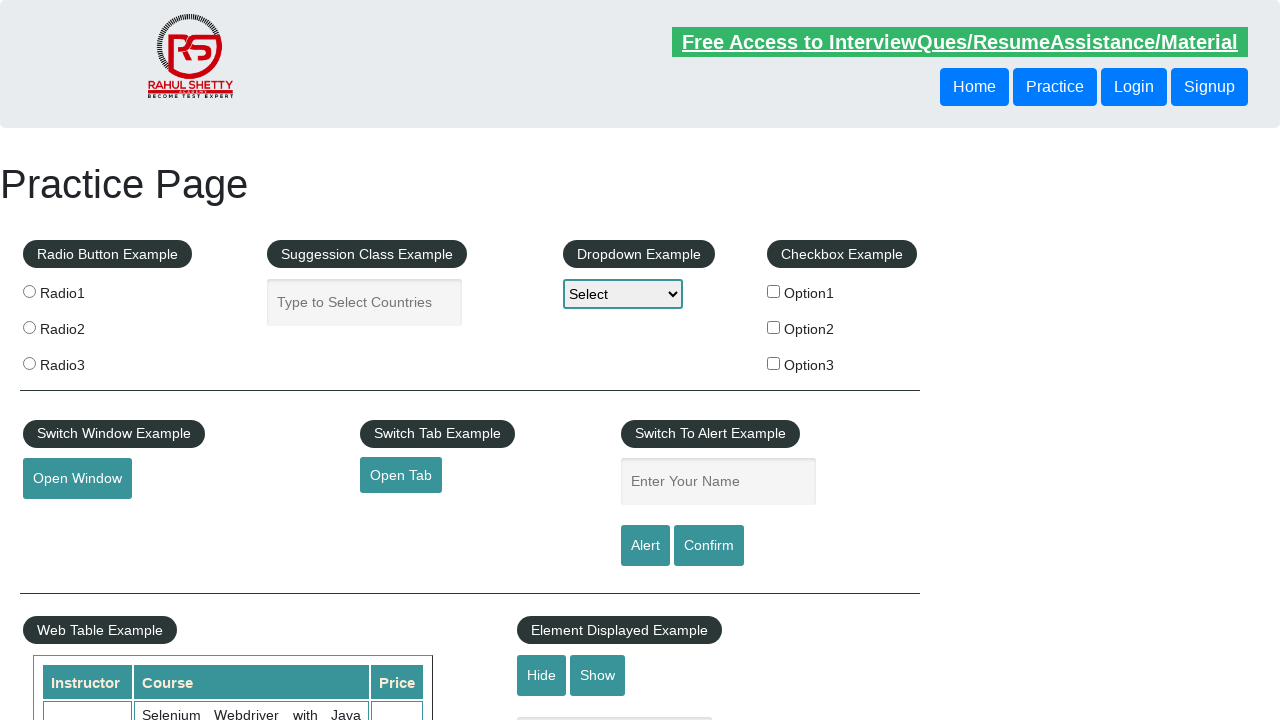

Verified first header is 'Instructor'
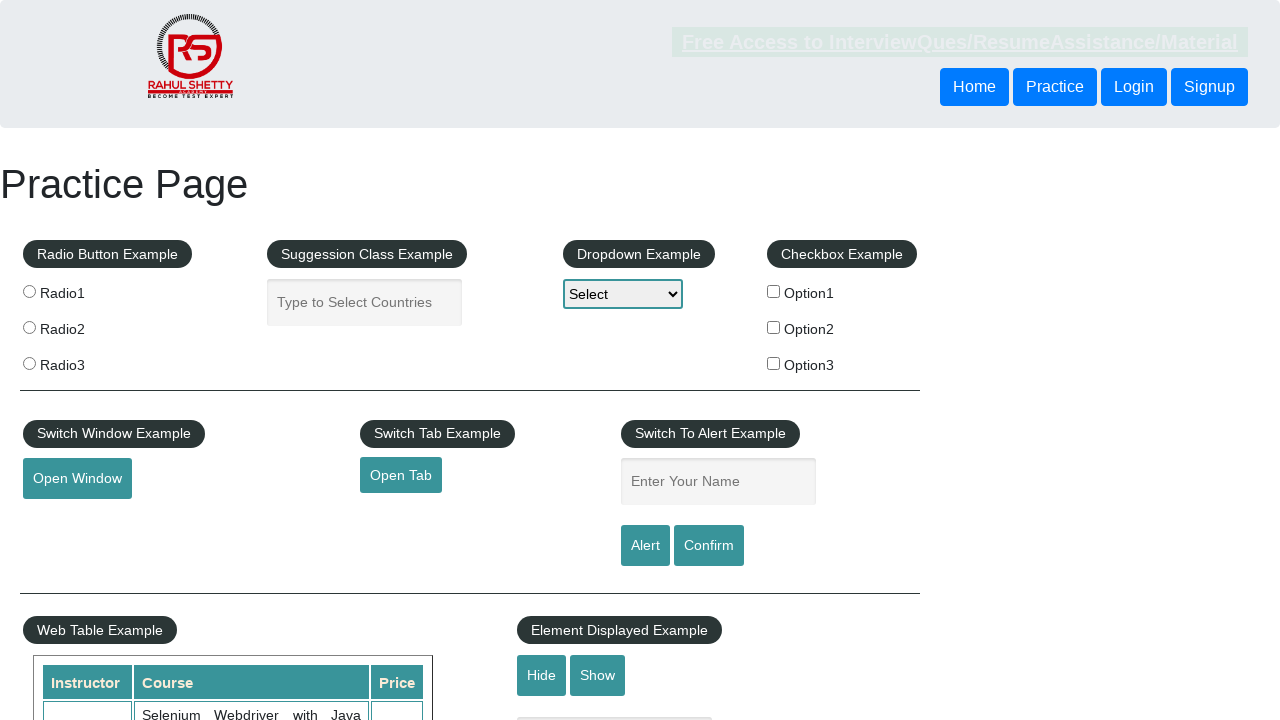

Verified second header is 'Course'
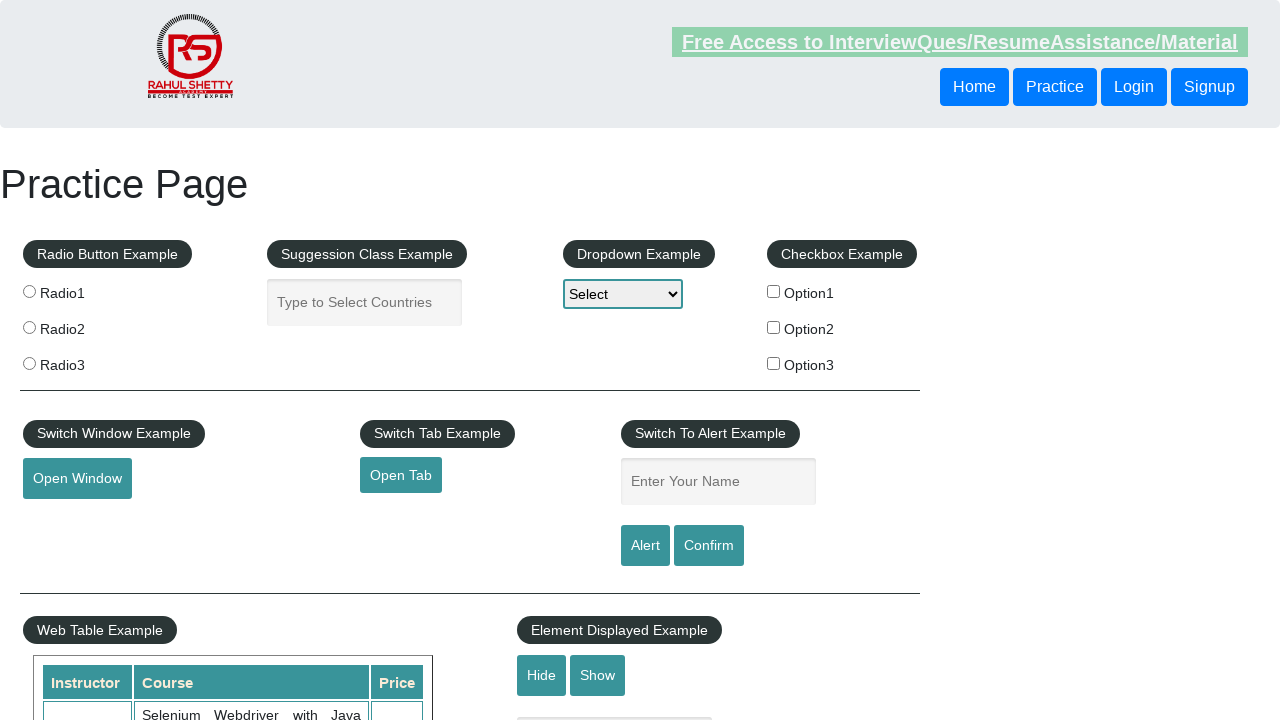

Verified third header is 'Price'
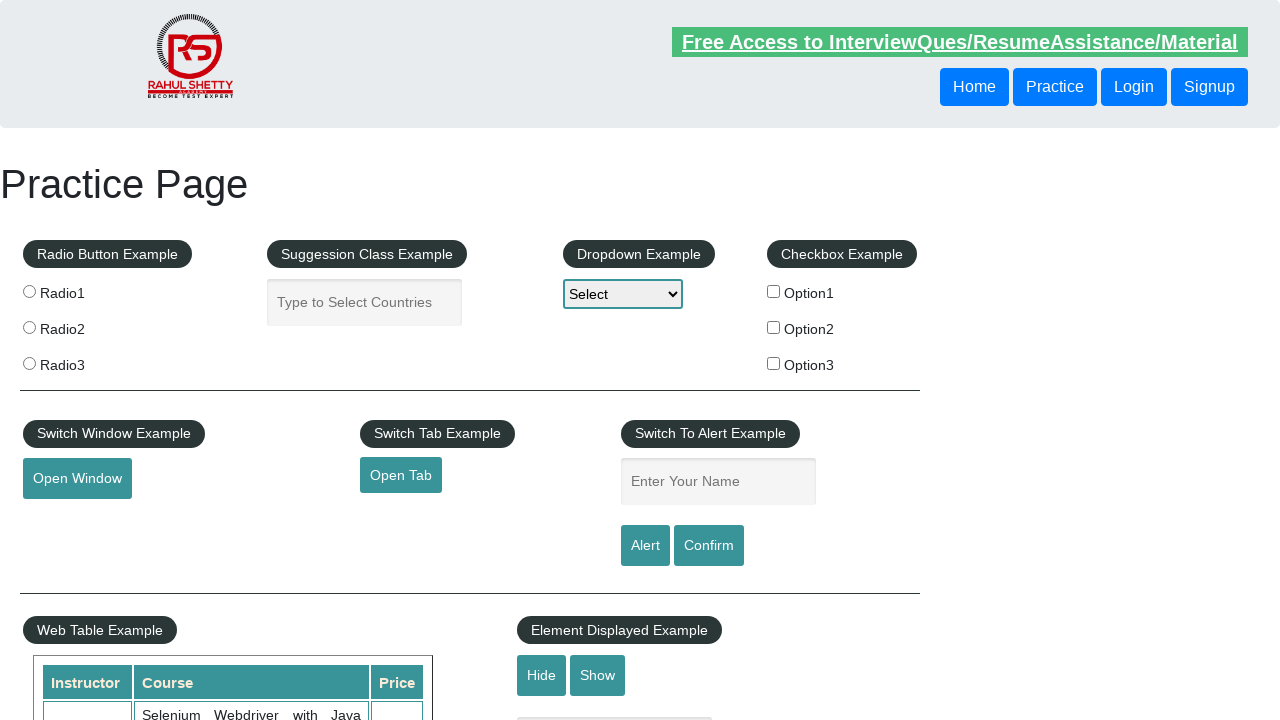

Located the target table cell (row 6, column 2)
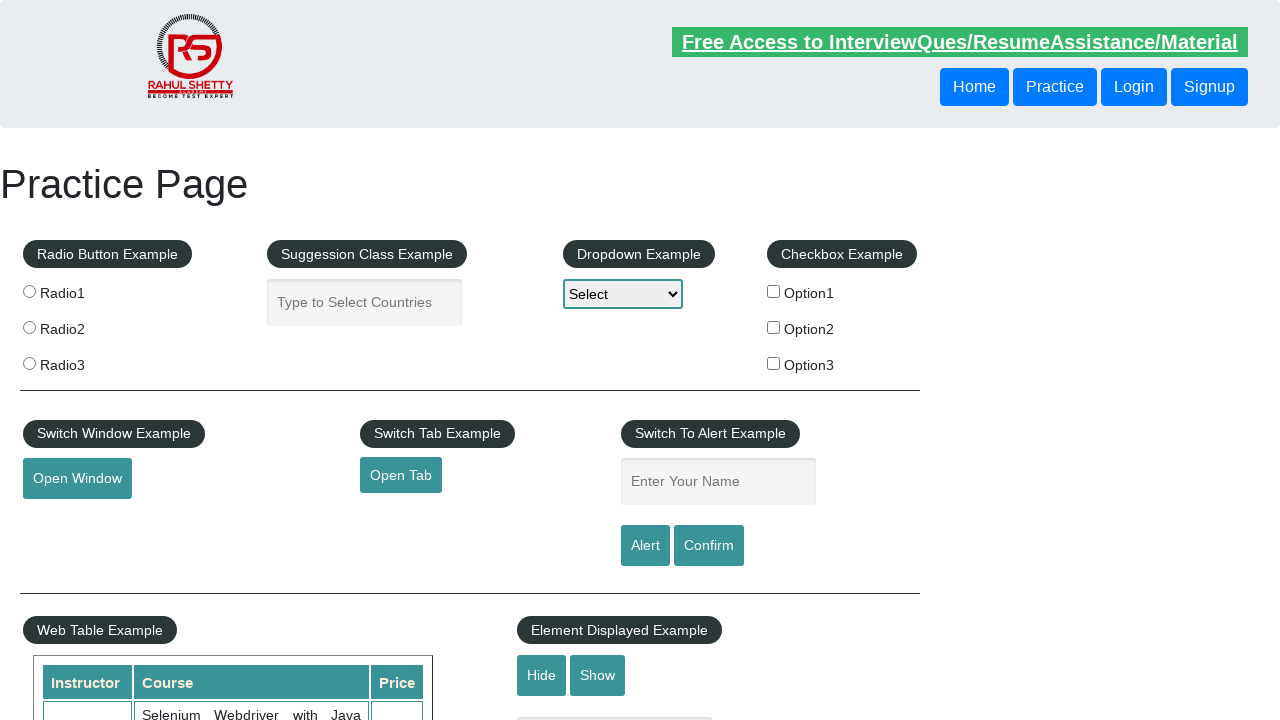

Retrieved cell text: 'Learn JMETER from Scratch - (Performance + Load) Testing Tool'
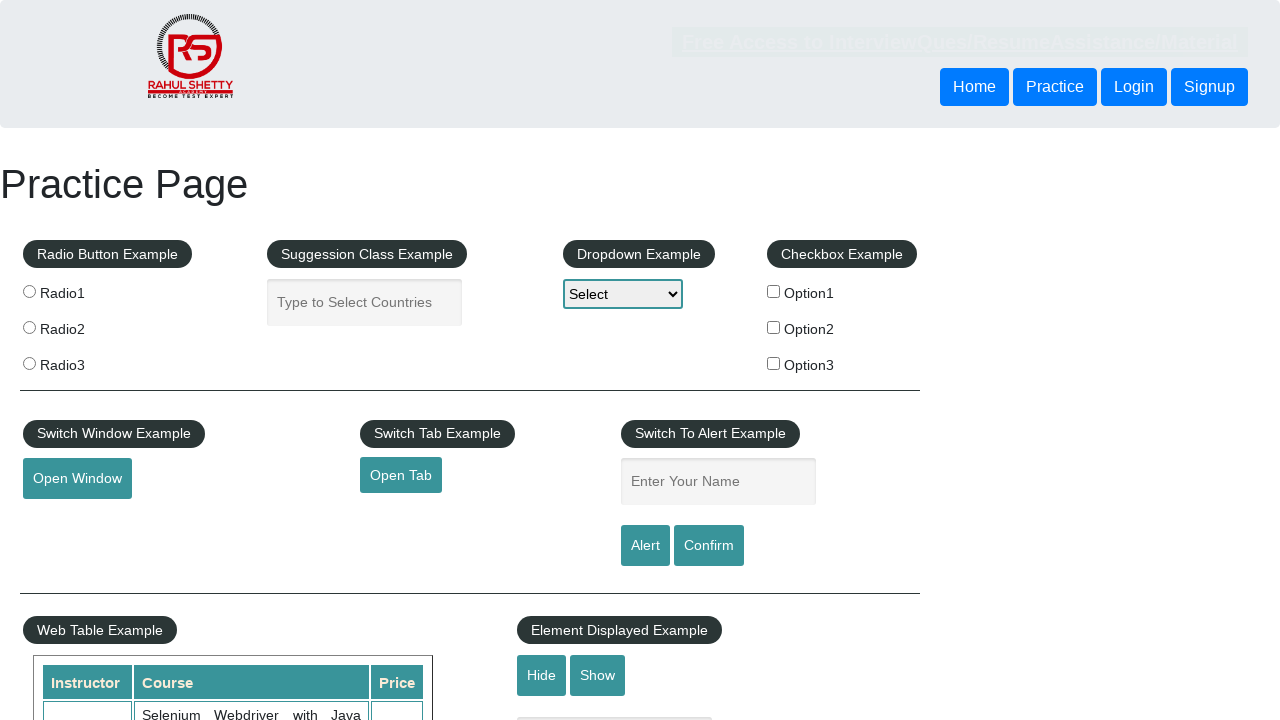

Verified cell contains 'JMETER'
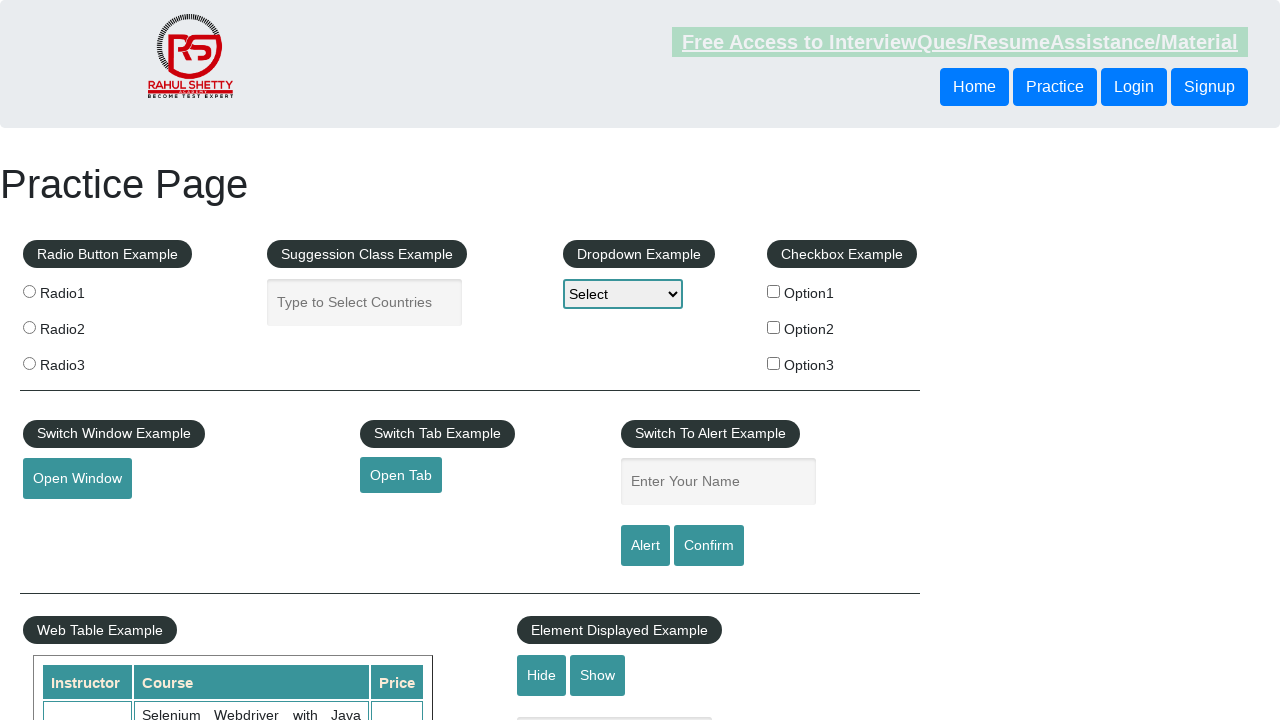

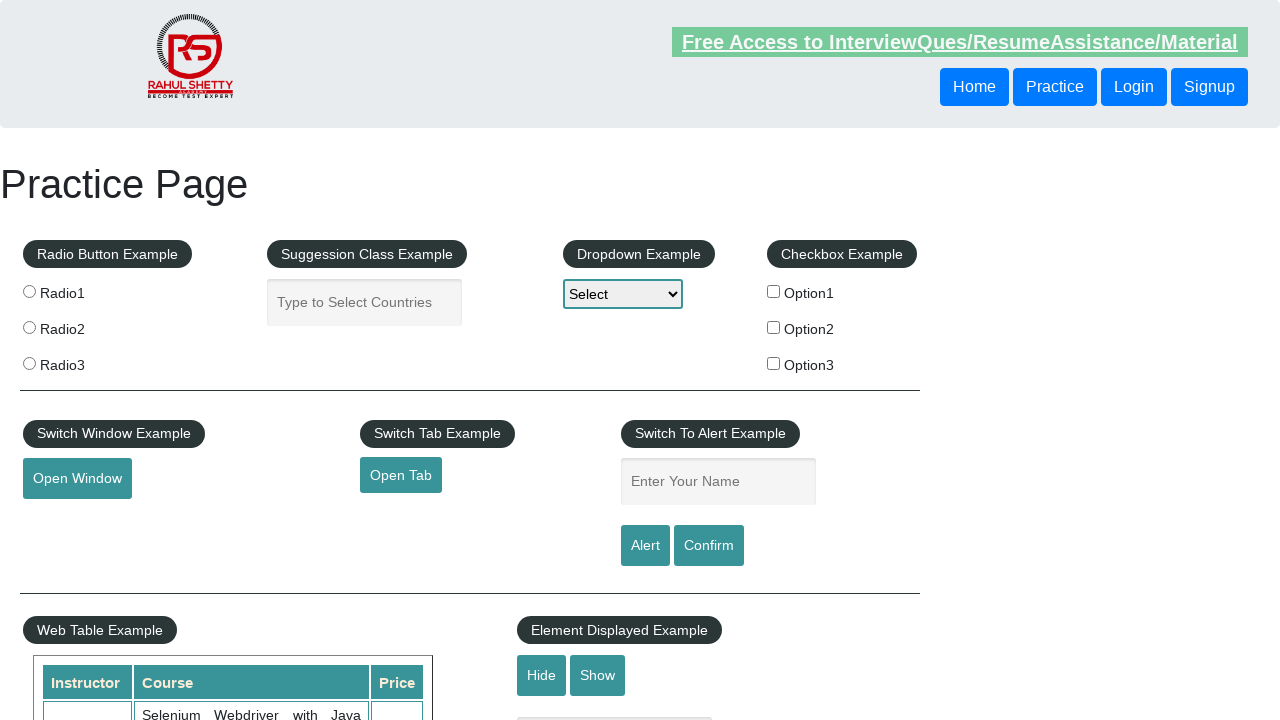